Tests browser window handling by clicking a button that opens a new window popup and captures all window handles

Starting URL: https://www.tutorialspoint.com/selenium/practice/browser-windows.php

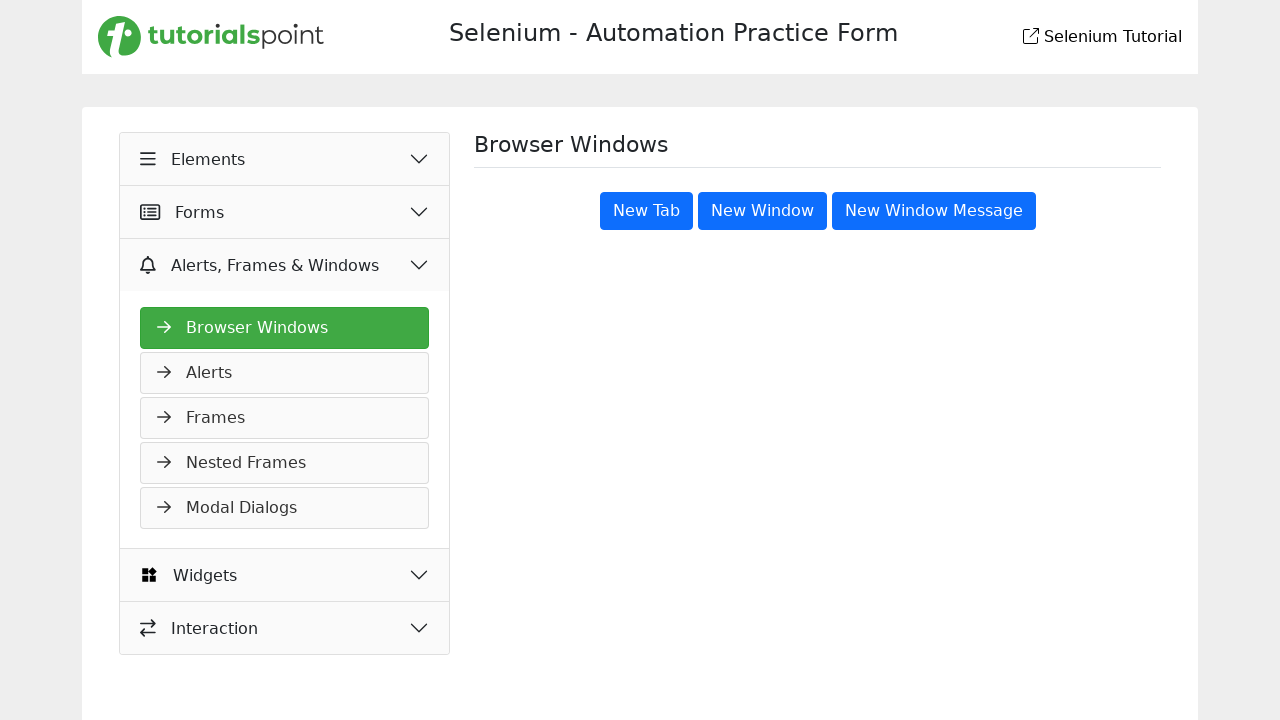

Clicked 'New Window Message' button to open new window popup at (934, 211) on xpath=//button[text()='New Window Message']
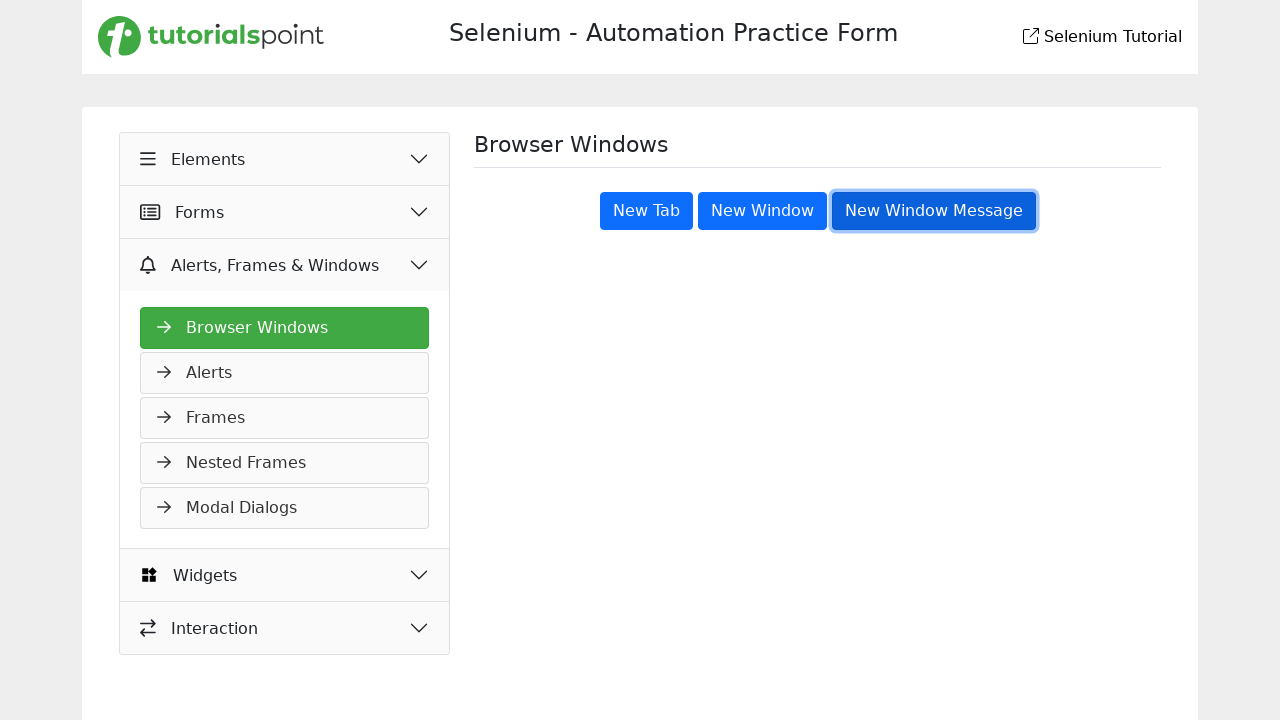

Waited 1000ms for new window to open
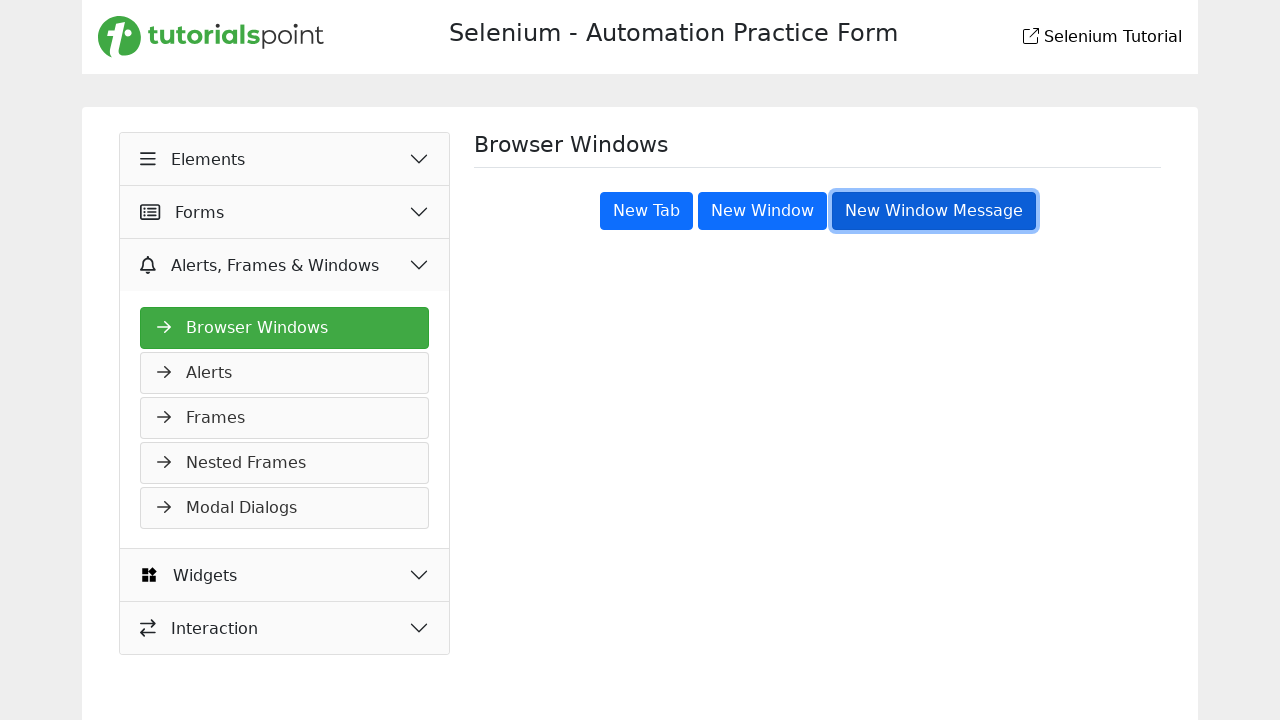

Retrieved all open window handles from context
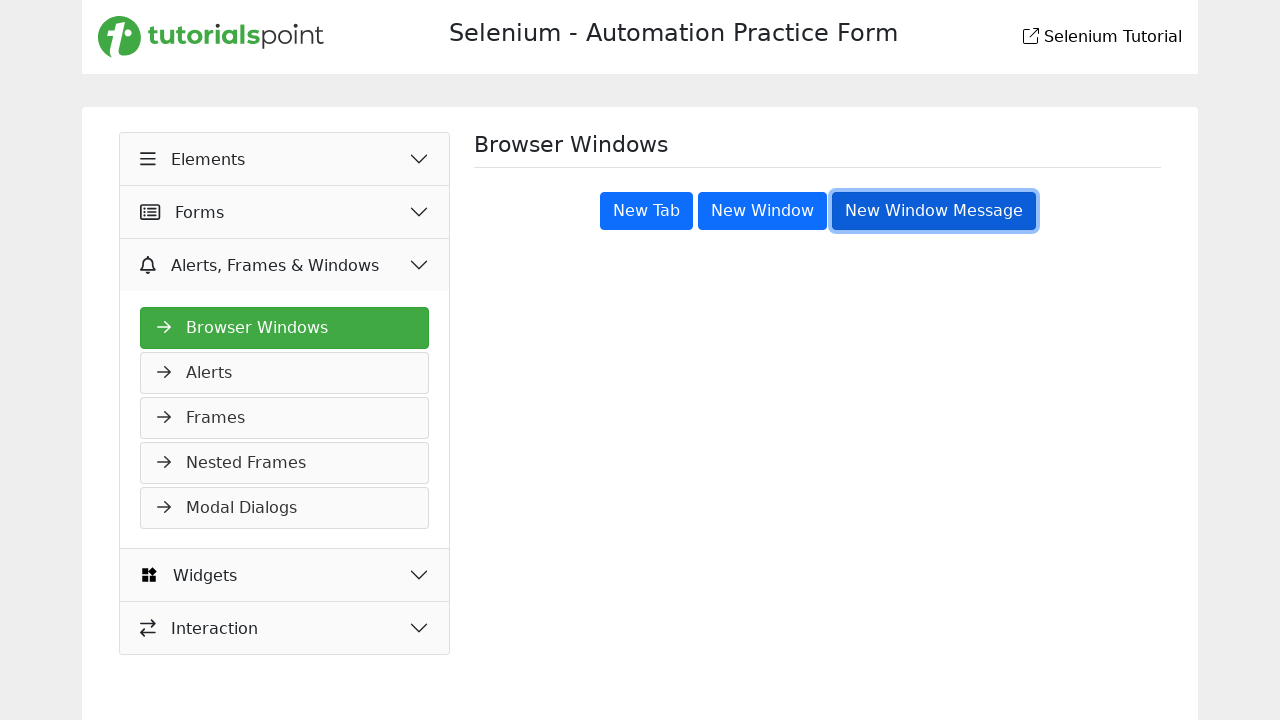

Verified new window opened - total windows: 2
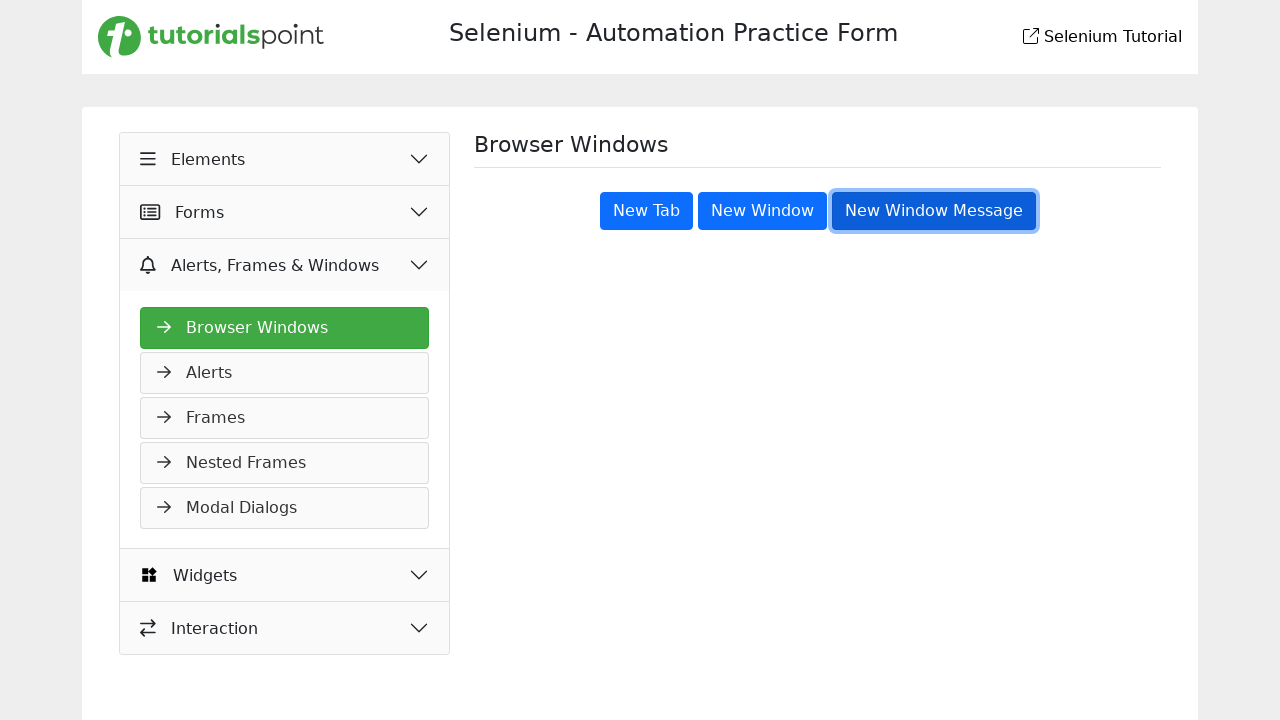

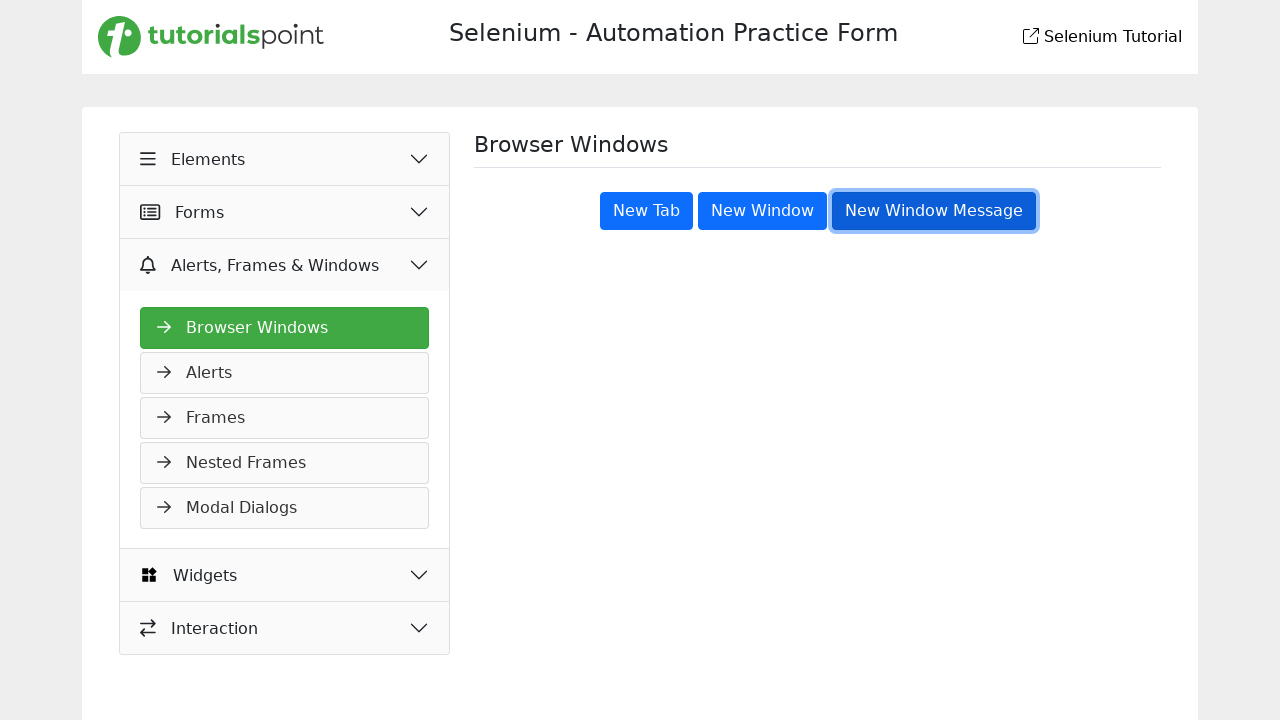